Navigates to the Invasion page and then to the Origins subsection, verifying the page title

Starting URL: http://arquillian.org

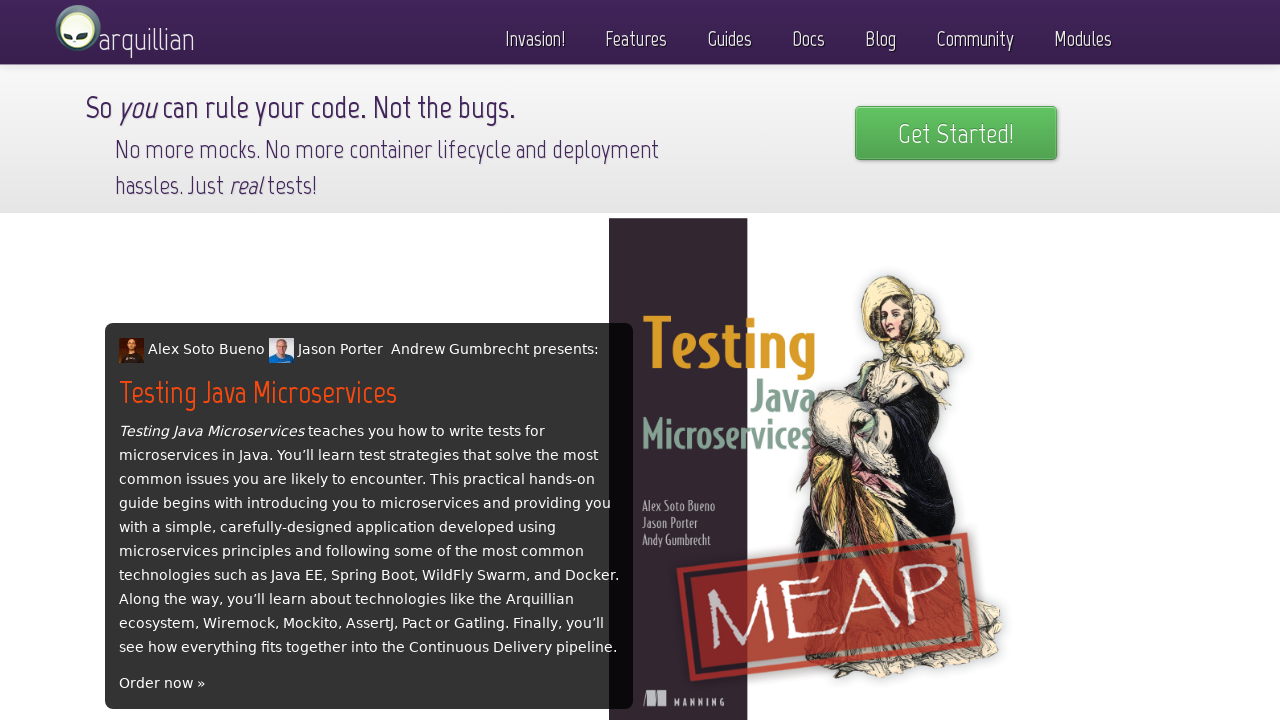

Clicked on Invasion! menu item at (535, 34) on text=Invasion!
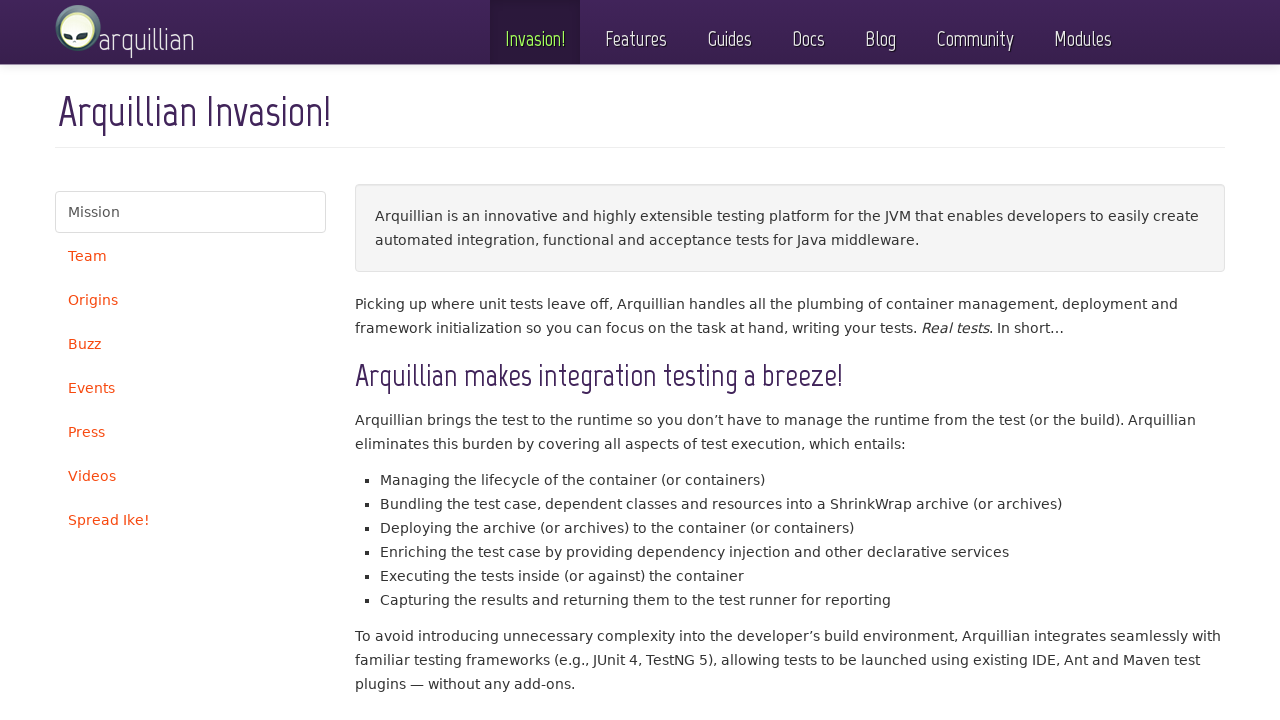

Clicked on Origins subsection in sidebar at (190, 300) on text=Origins
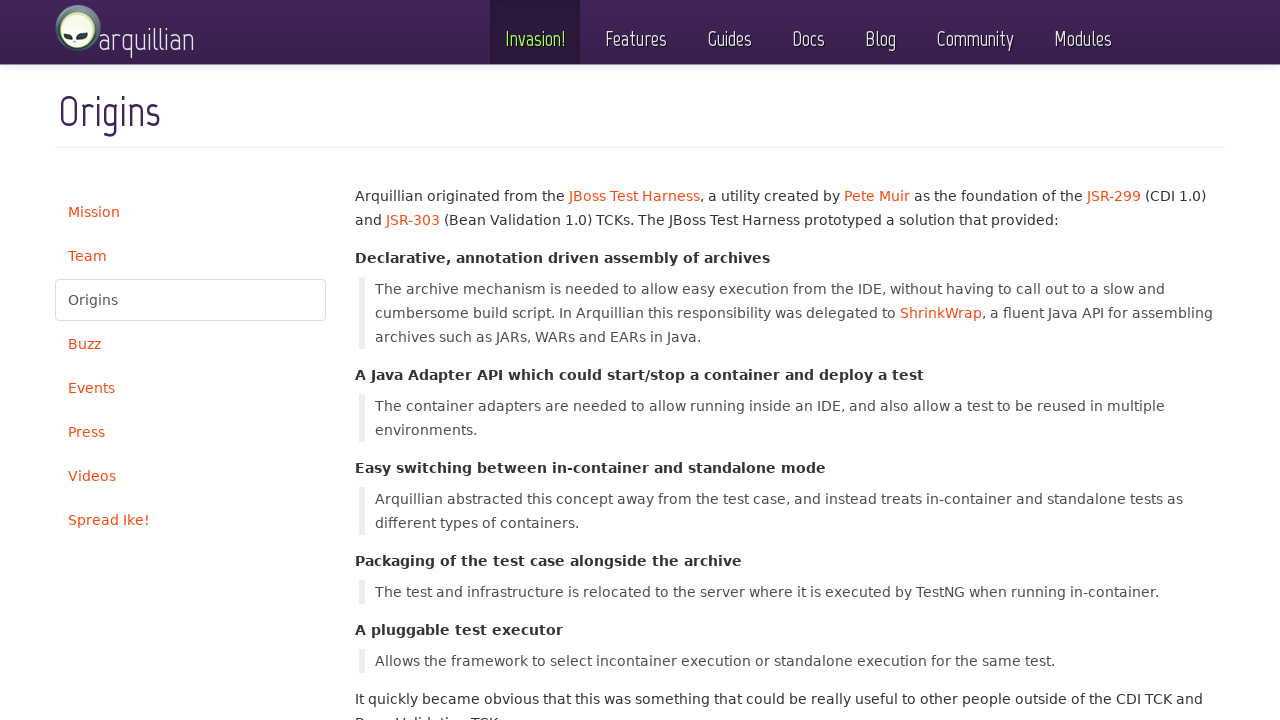

Verified page title contains 'Origins'
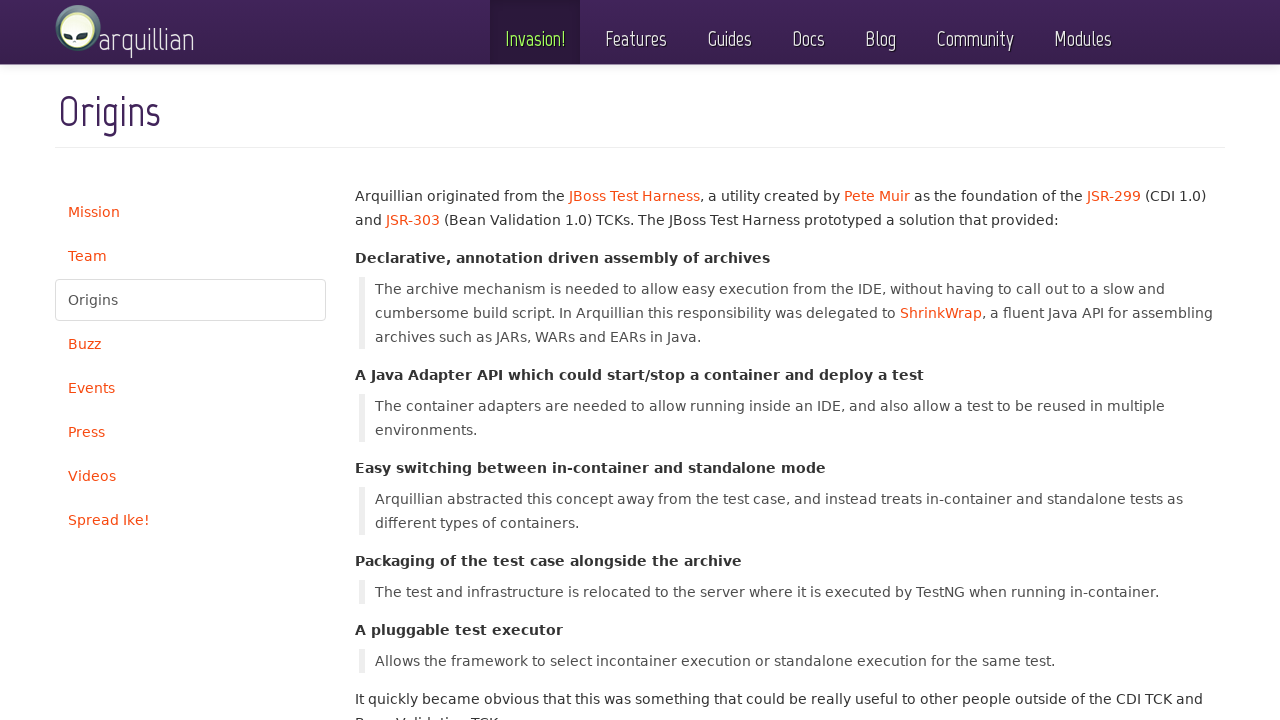

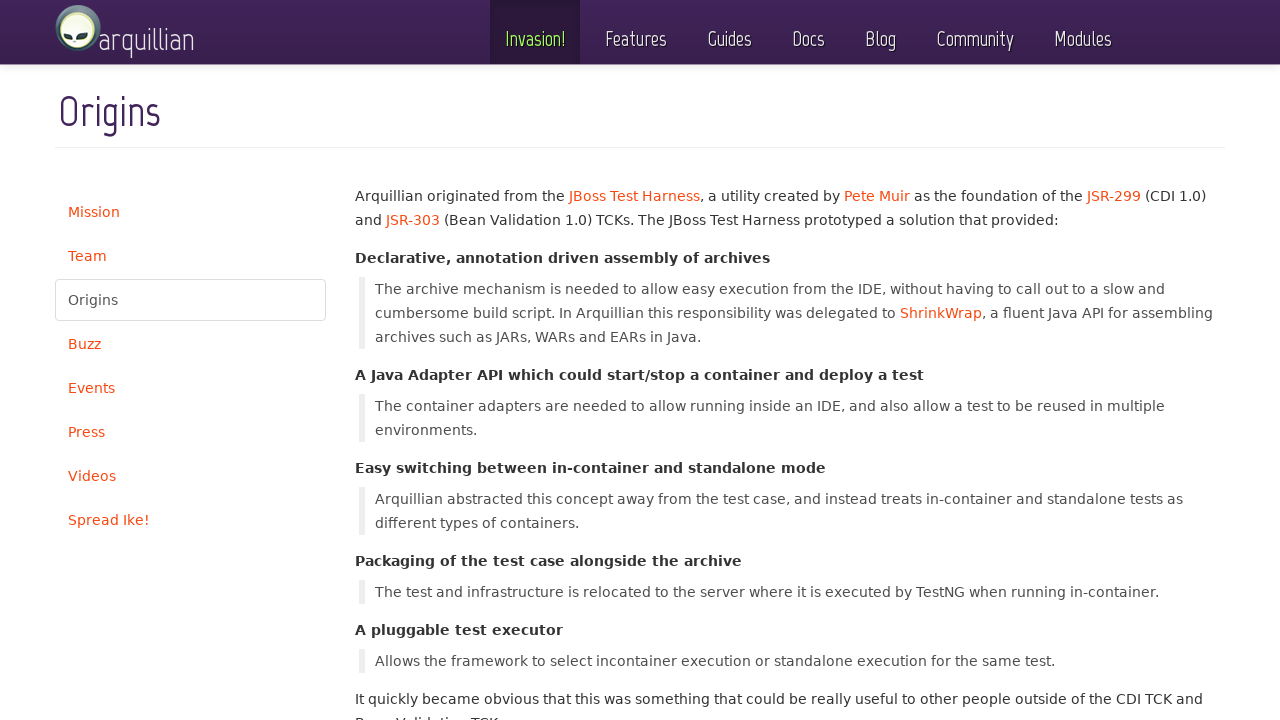